Tests JavaScript alert handling by clicking a button that triggers a JS alert and then accepting/dismissing the alert dialog

Starting URL: https://the-internet.herokuapp.com/javascript_alerts

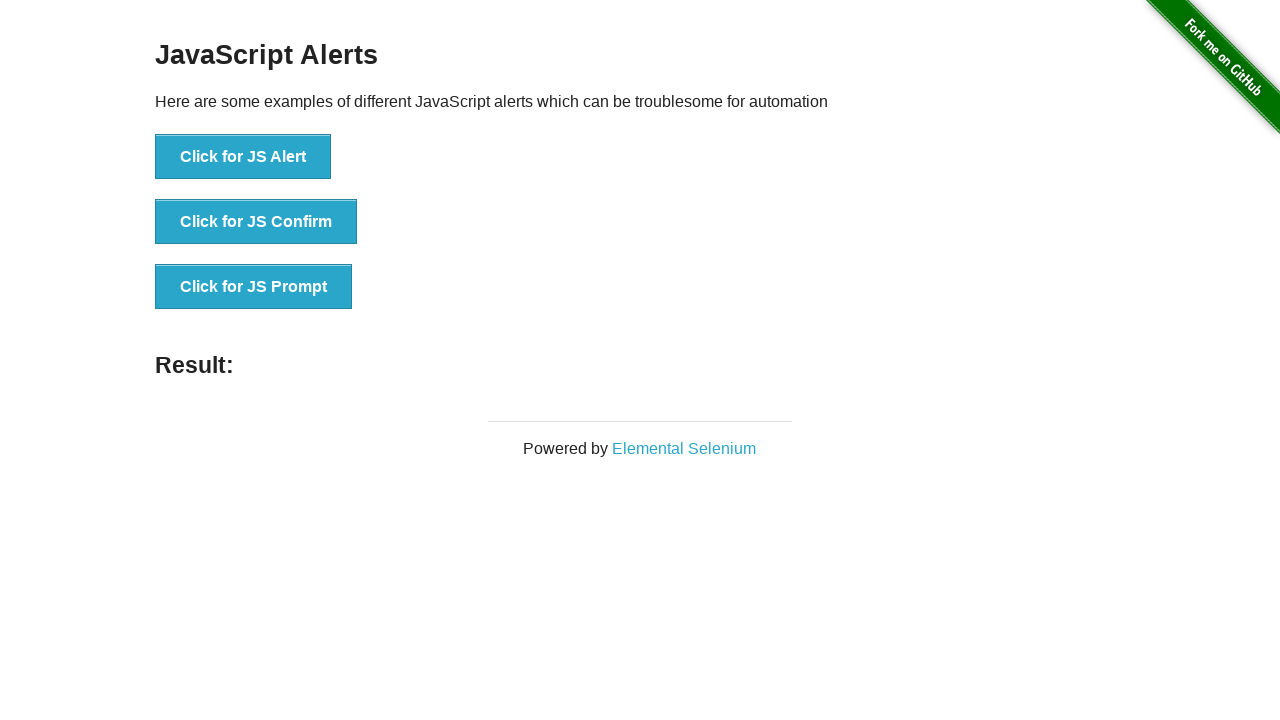

Clicked the 'Click for JS Alert' button at (243, 157) on xpath=//*[text()='Click for JS Alert']
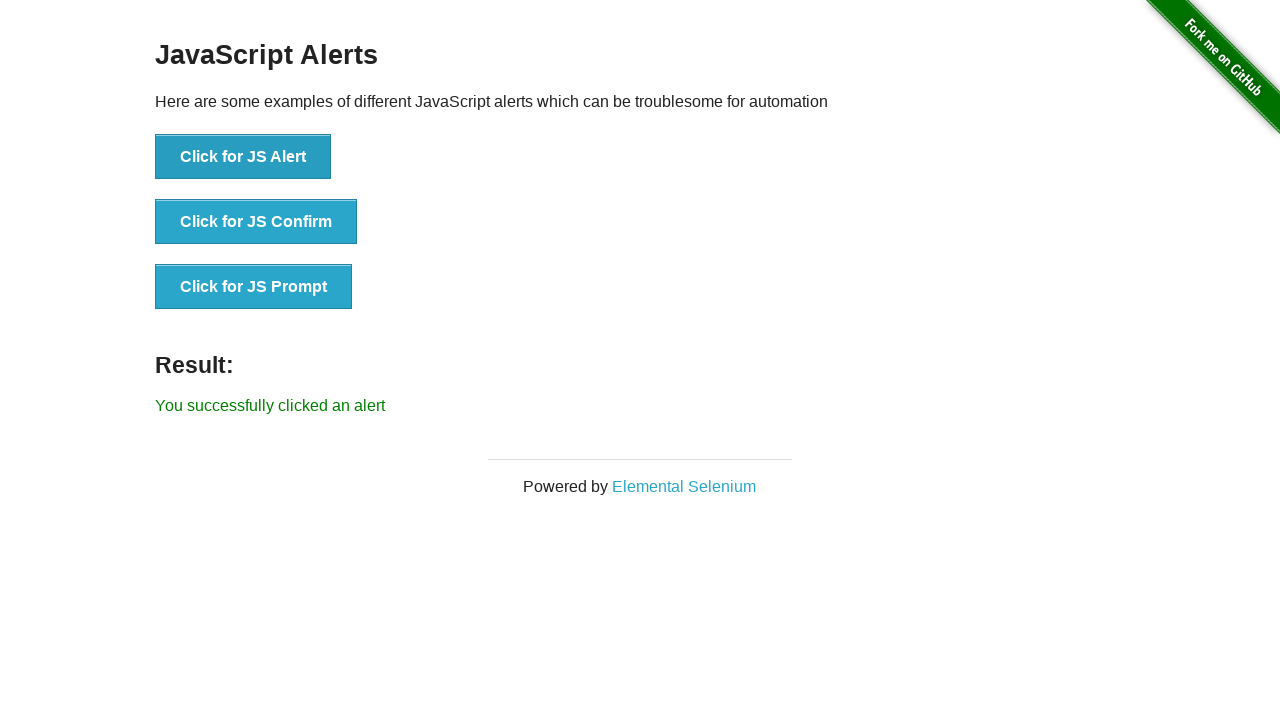

Set up dialog handler to accept alerts
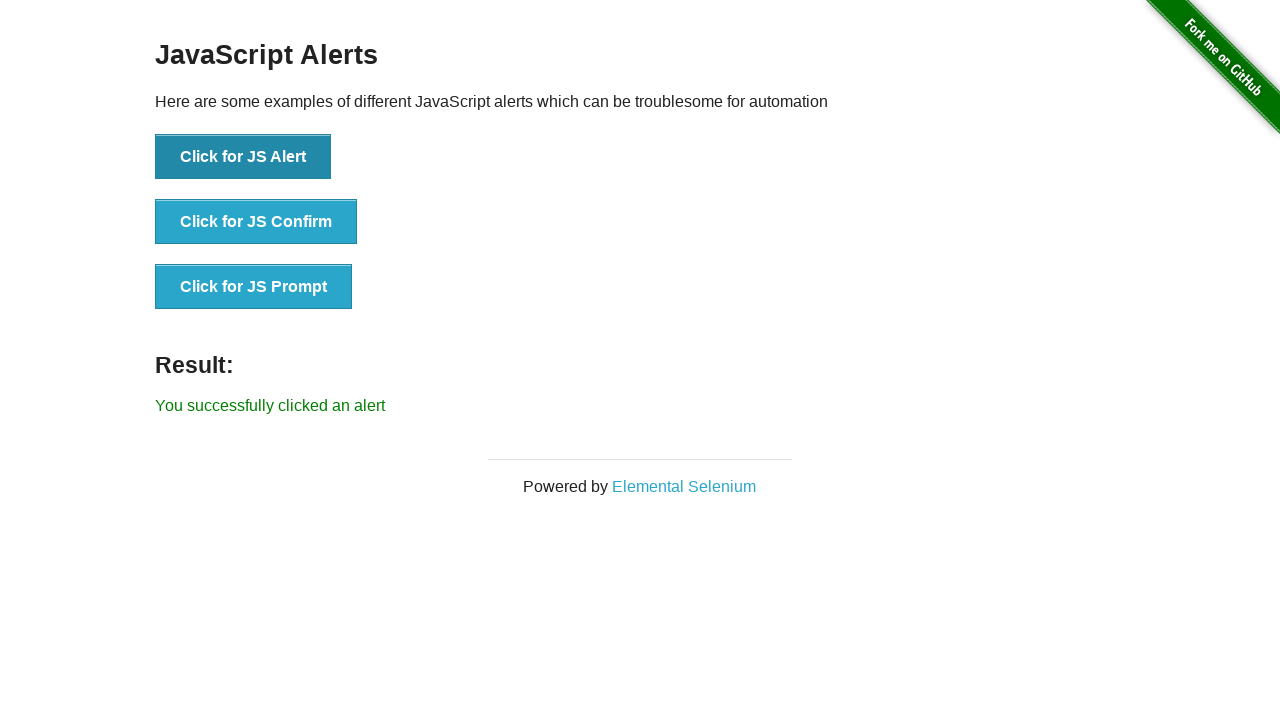

Configured one-time dialog handler to accept next alert
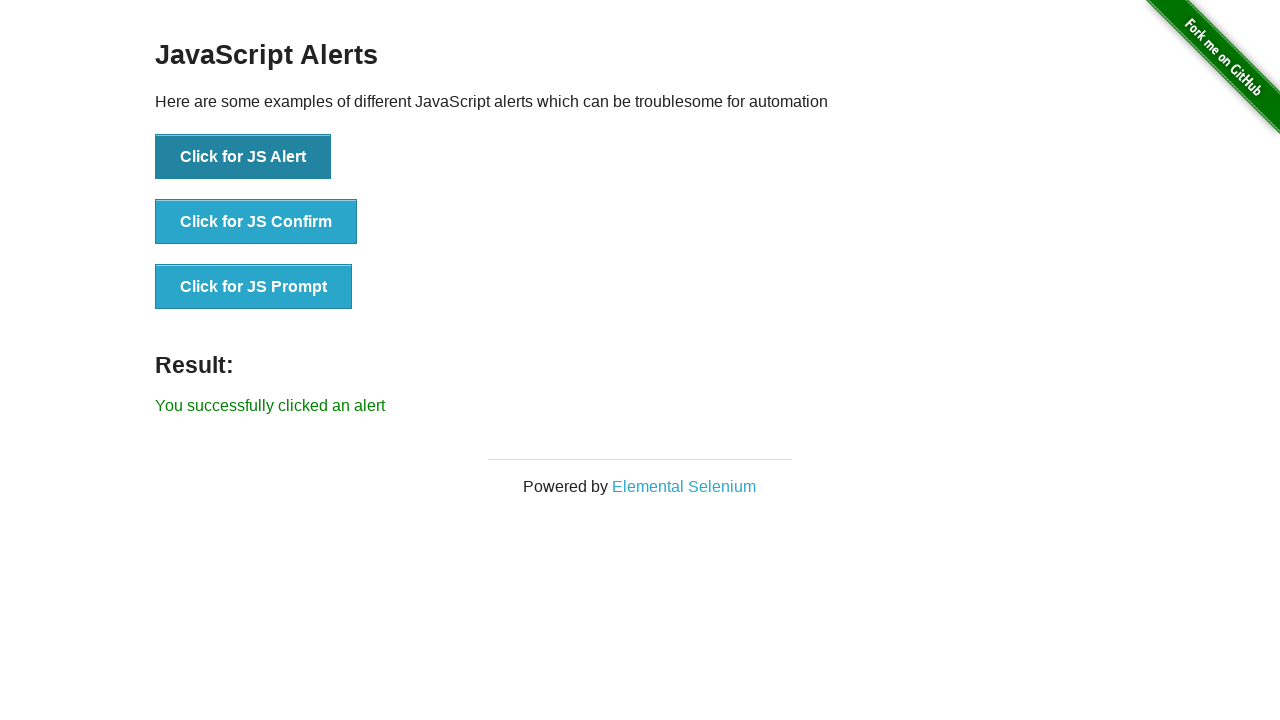

Clicked the JS Alert button and accepted the alert dialog at (243, 157) on xpath=//button[text()='Click for JS Alert']
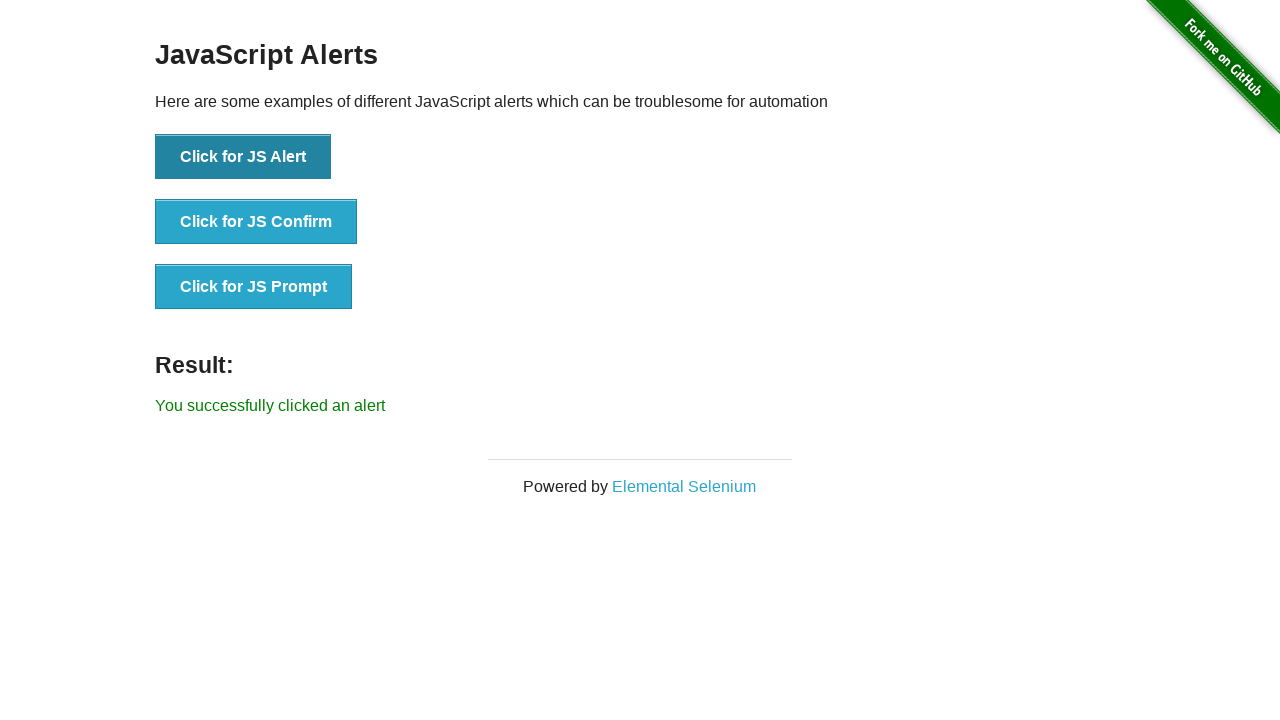

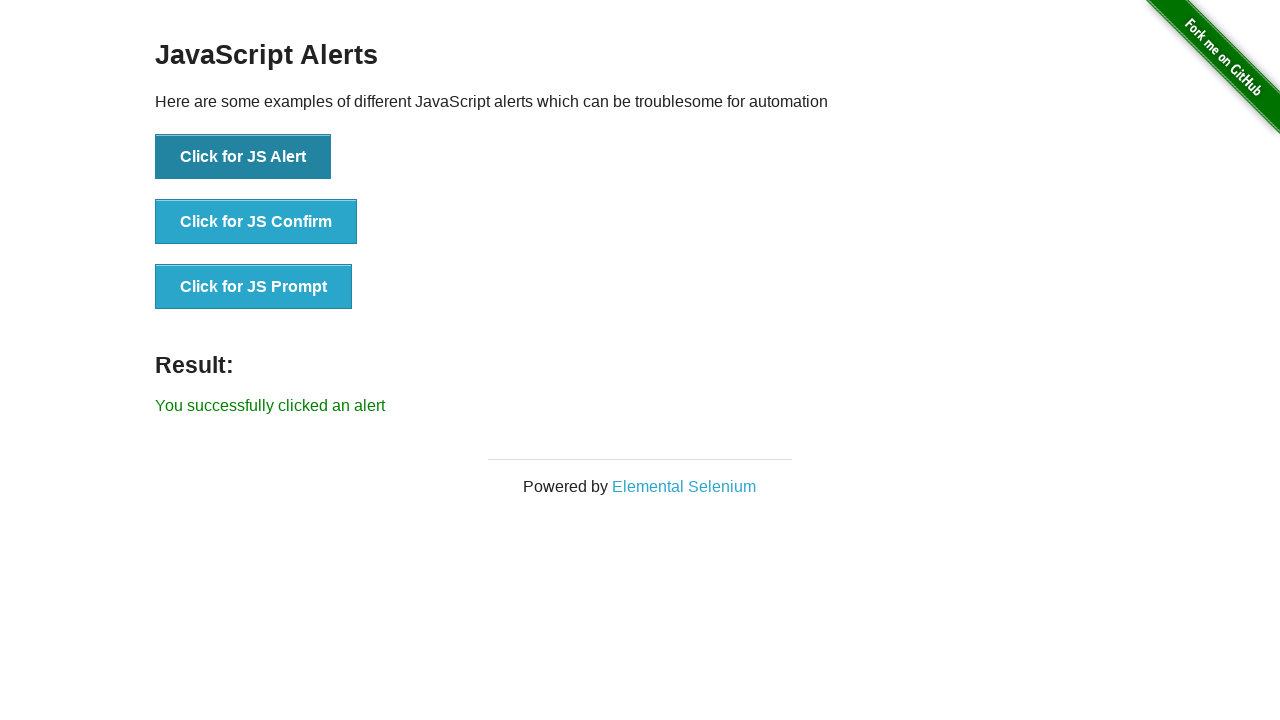